Tests window handling functionality by clicking a link to open a new tab using Ctrl+Enter, then iterating through all window handles to switch between tabs and verify page titles

Starting URL: https://rahulshettyacademy.com/AutomationPractice/

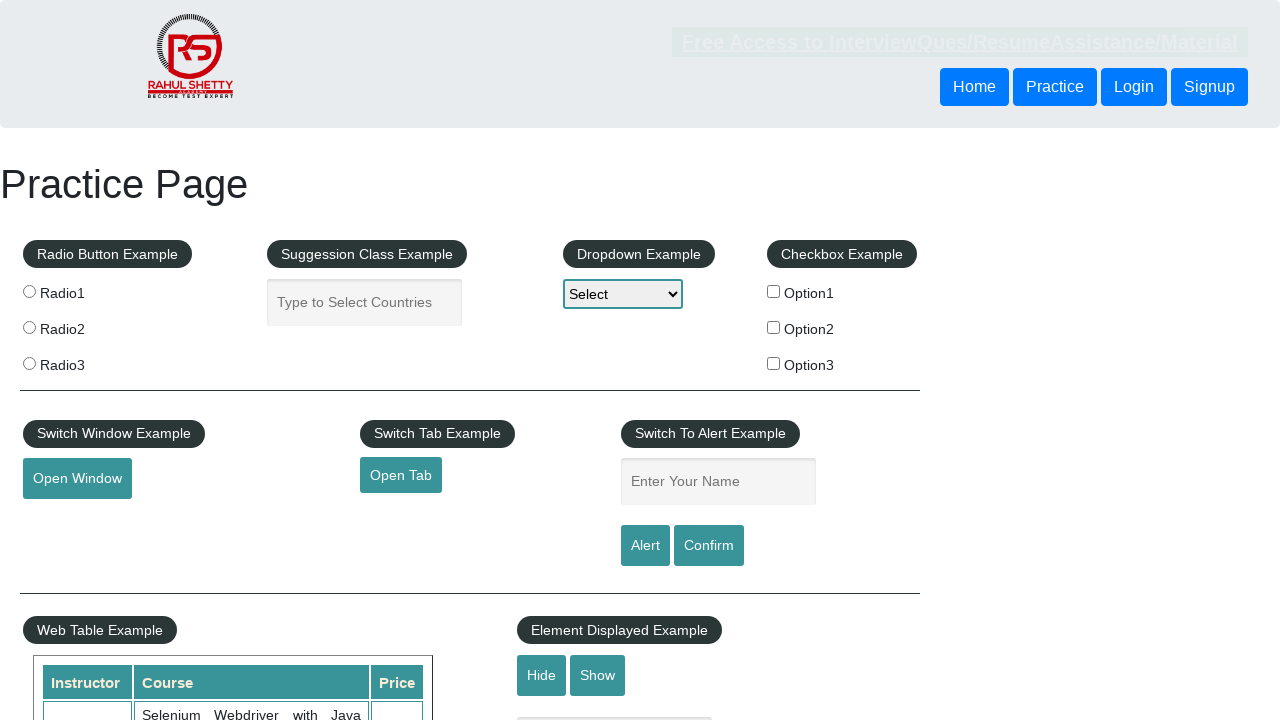

Located footer link element using XPath selector
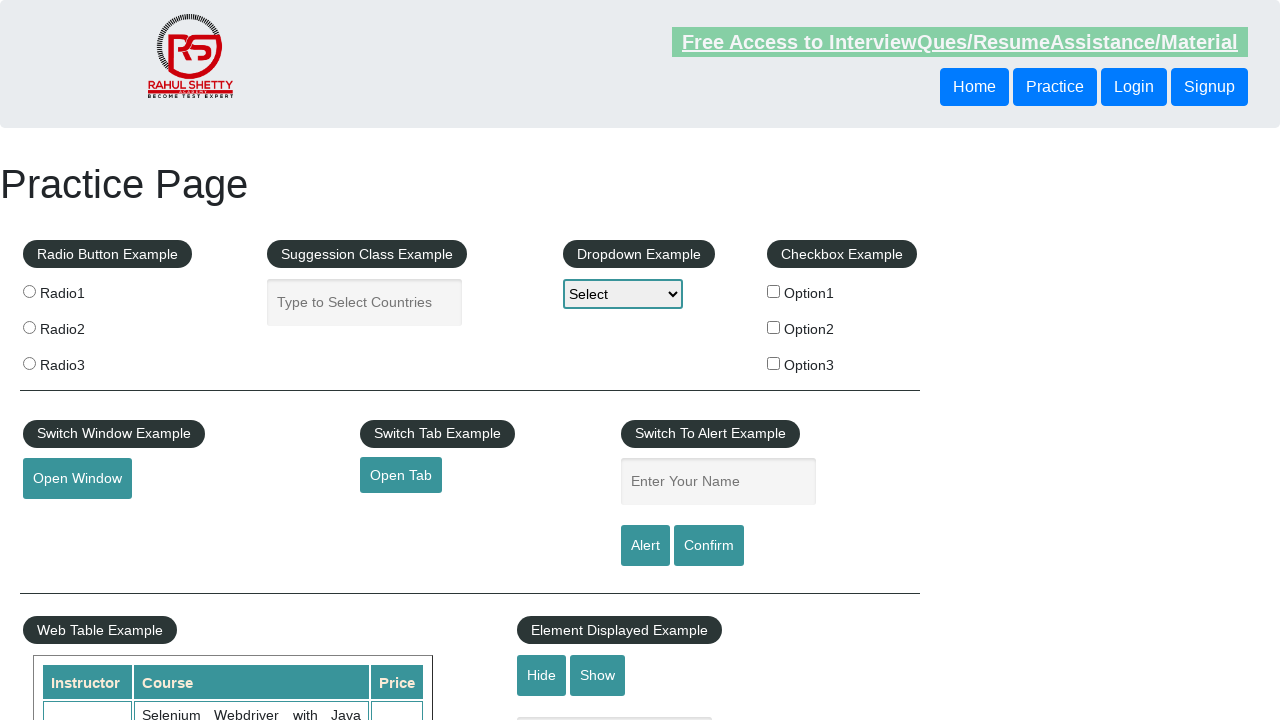

Pressed Ctrl+Enter on footer link to open in new tab on xpath=//div[@id='gf-BIG']/table/tbody/tr/td[1]/ul/li/a >> nth=0
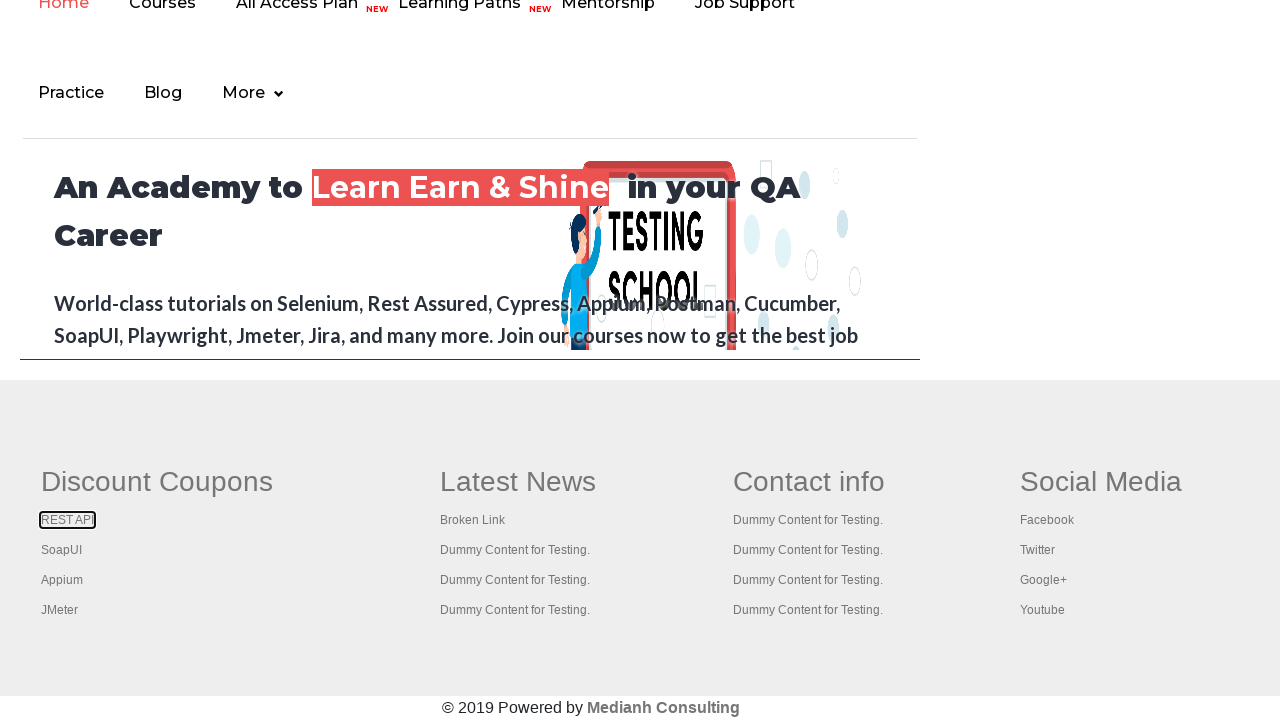

Waited 3 seconds for new tab to open
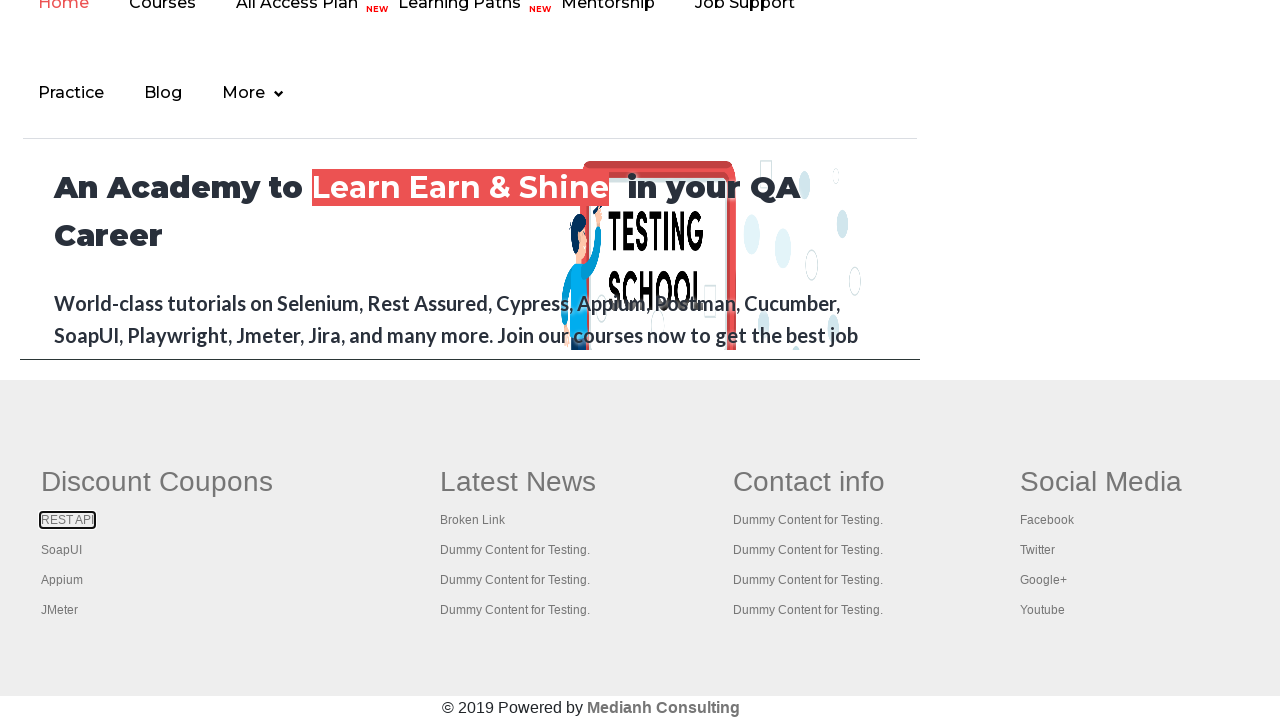

Retrieved all open pages/tabs from context
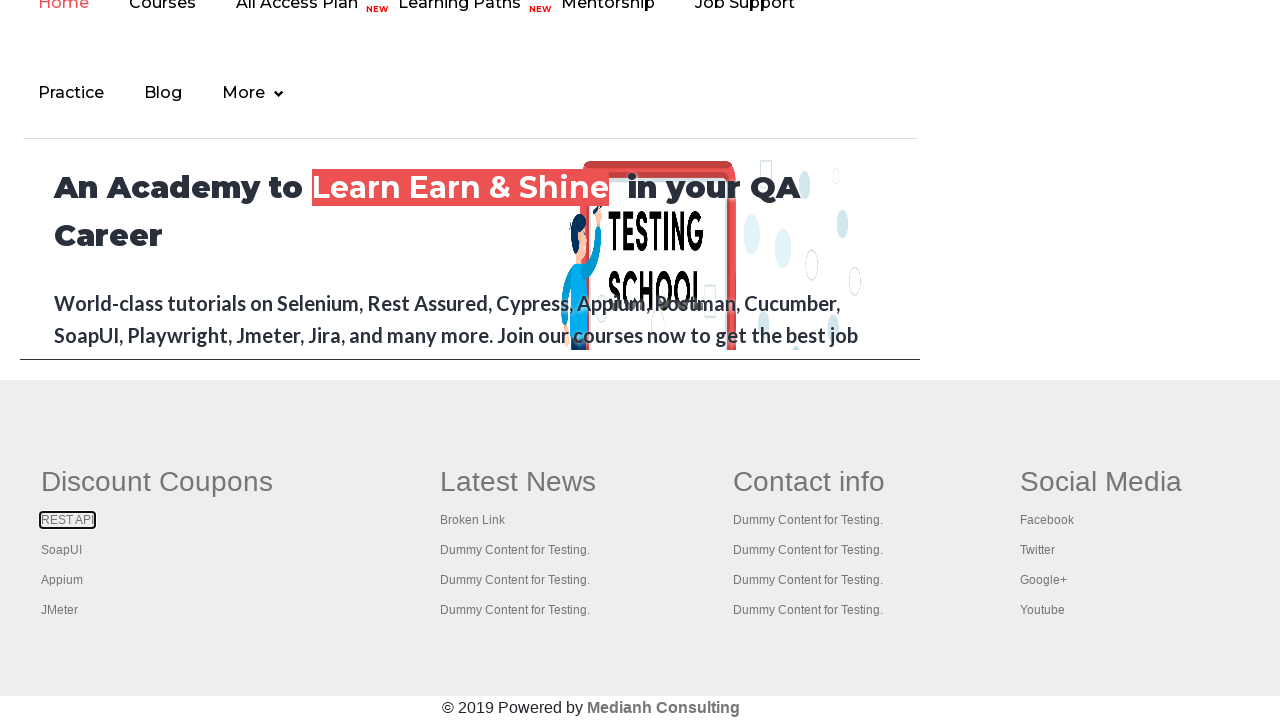

Switched to tab with title: 'Practice Page'
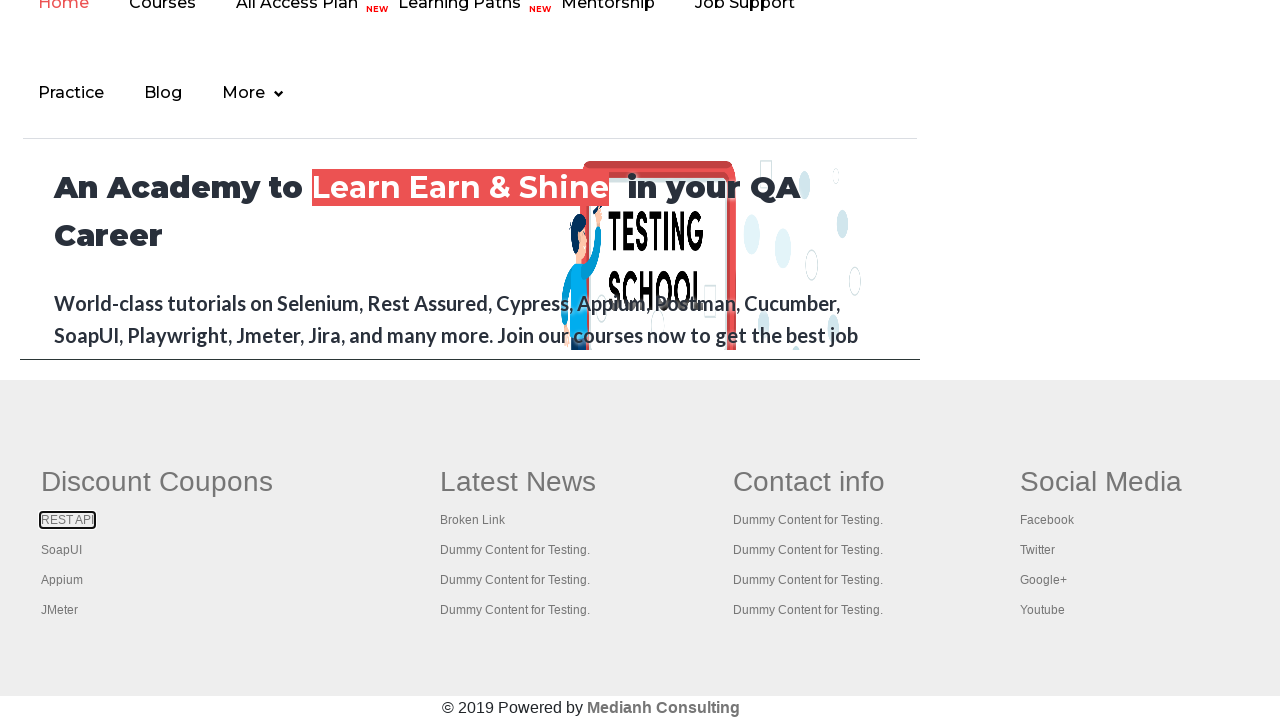

Printed tab title: 'Practice Page'
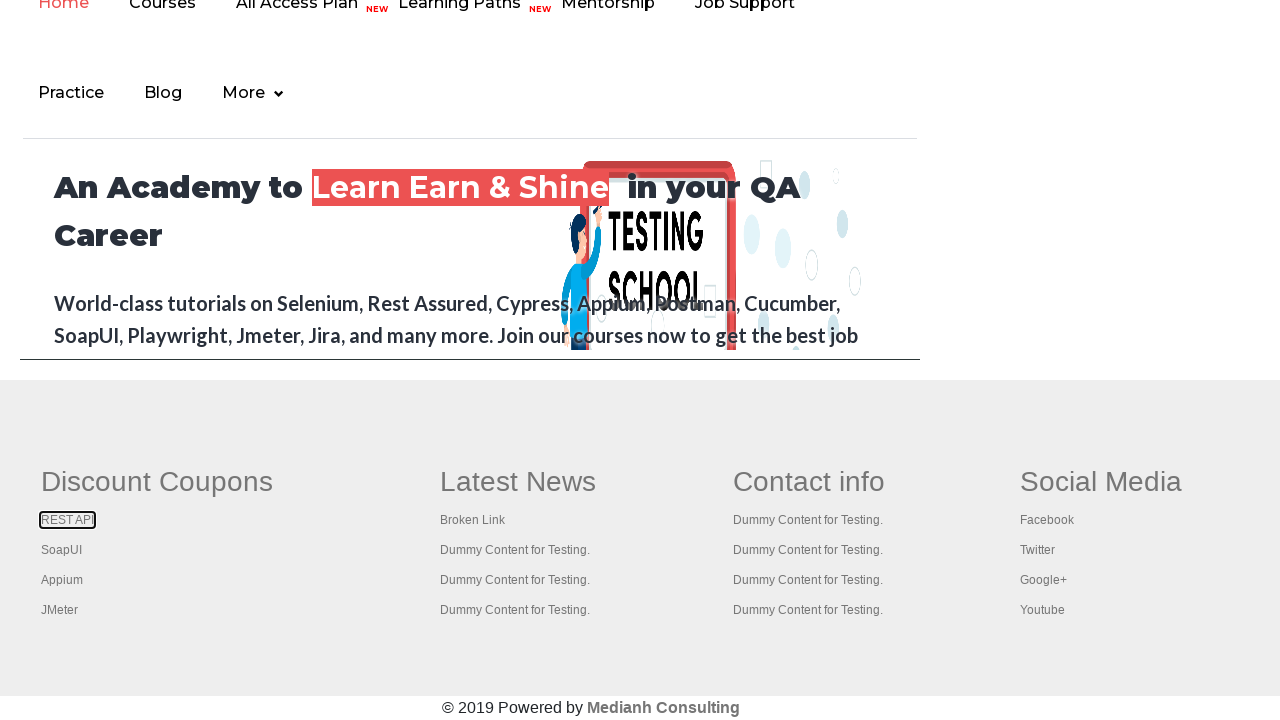

Switched to tab with title: 'REST API Tutorial'
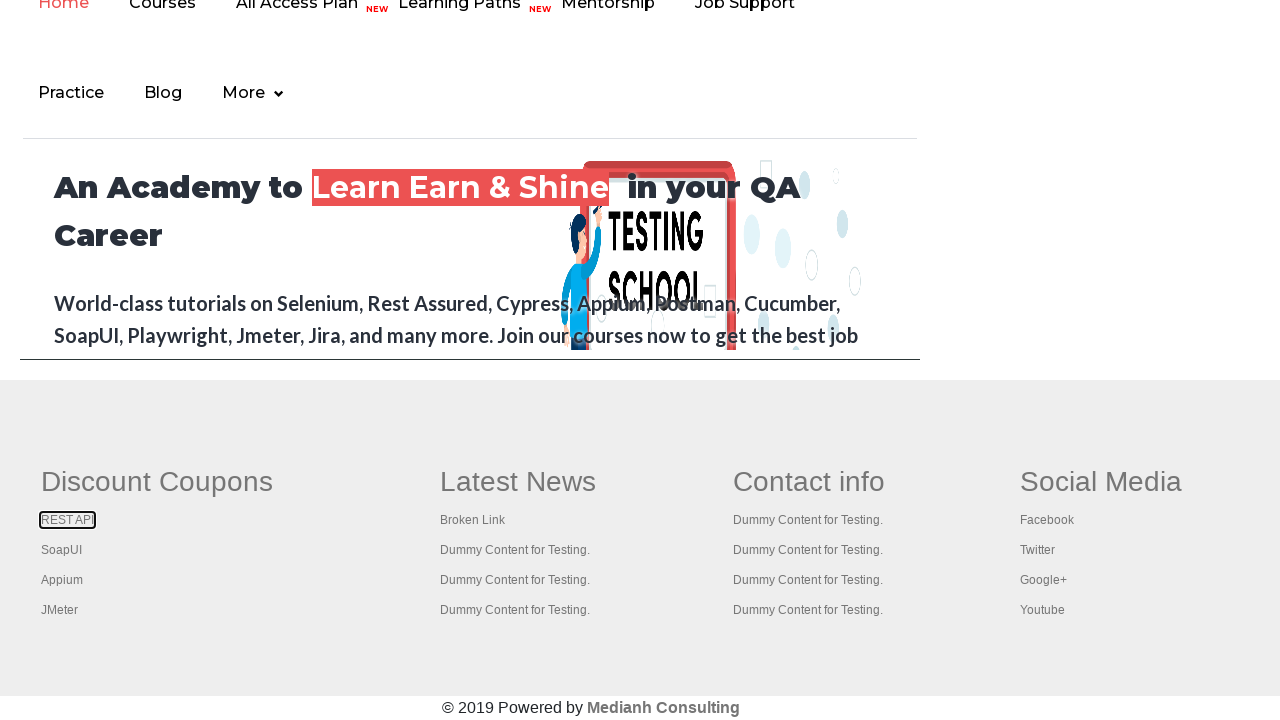

Printed tab title: 'REST API Tutorial'
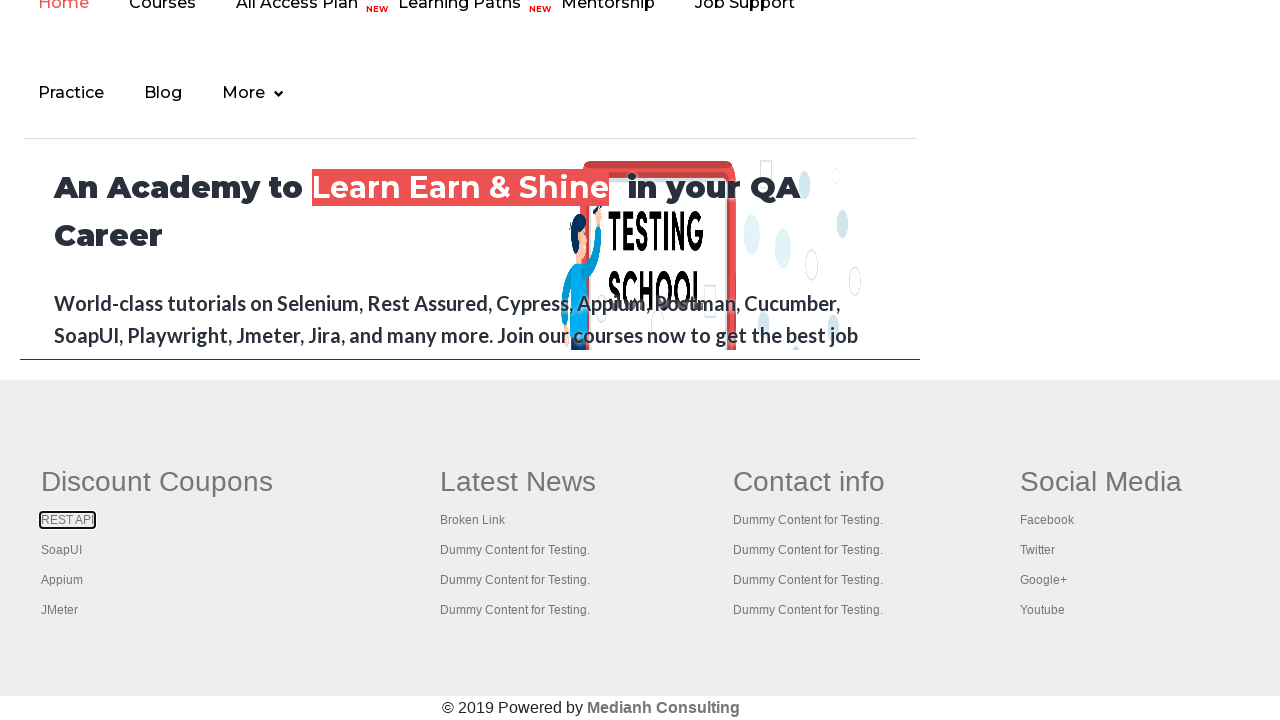

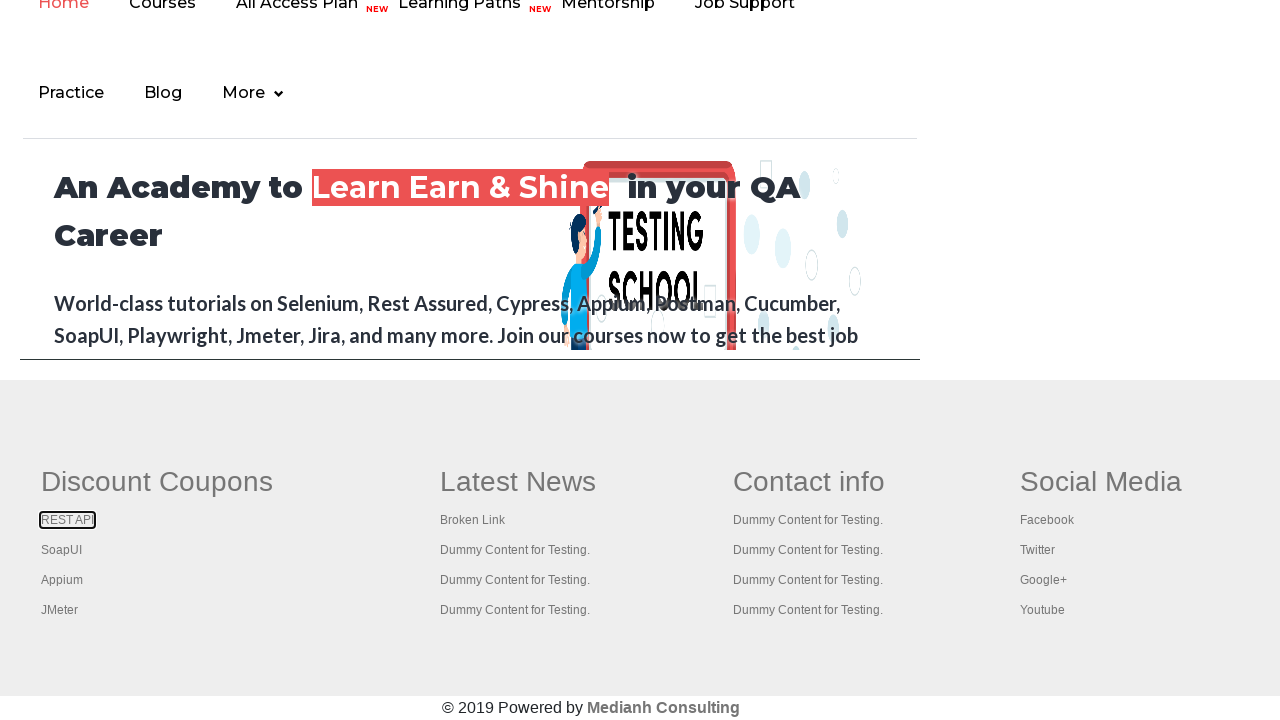